Tests various types of alert dialogs including simple alerts, confirmation dialogs, sweet alerts, prompt dialogs, and minimize/maximize functionality on the LeafGround testing page

Starting URL: https://www.leafground.com/alert.xhtml

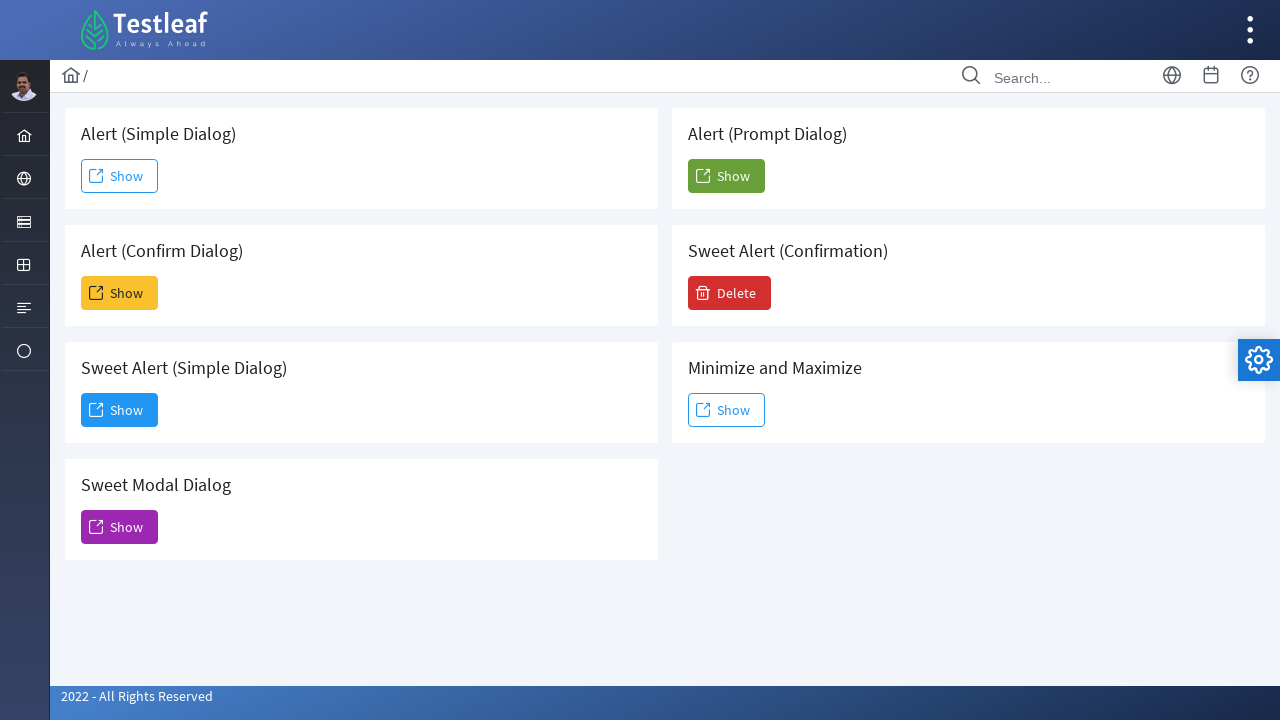

Clicked button for Alert (Simple Dialog) at (120, 176) on xpath=//h5[text()=' Alert (Simple Dialog)']/following-sibling::button
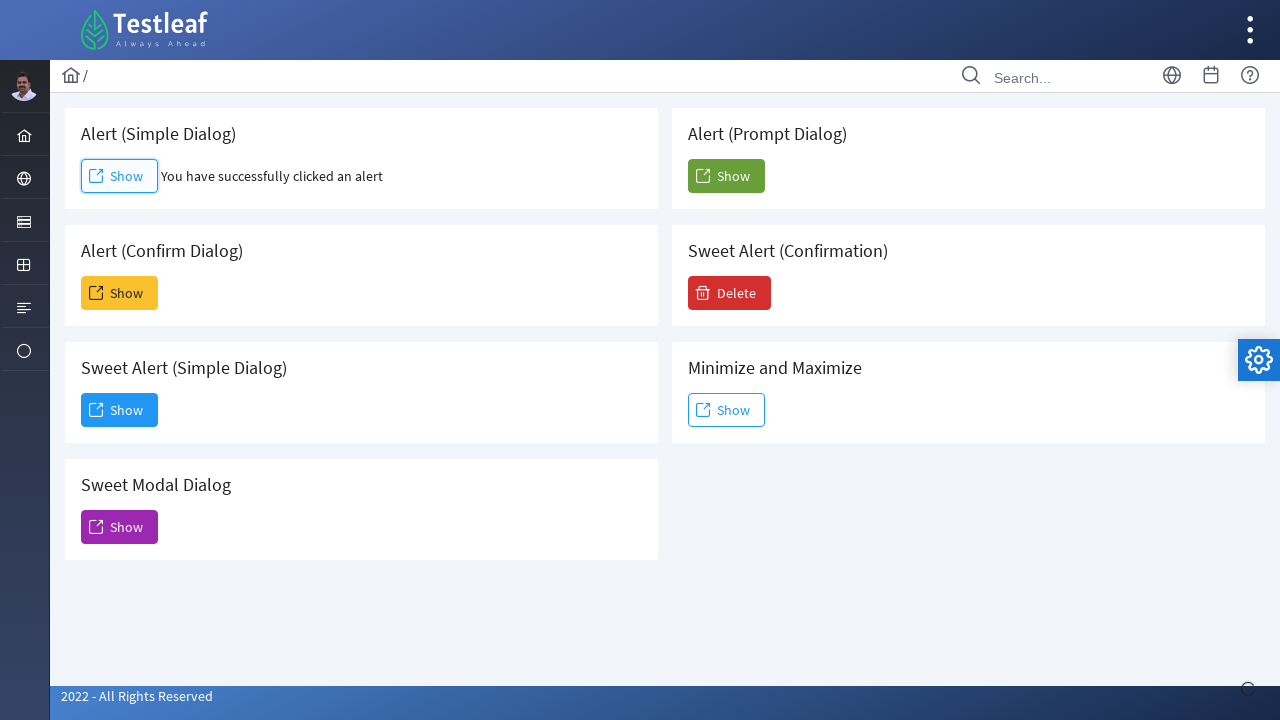

Set up dialog handler to accept simple alert
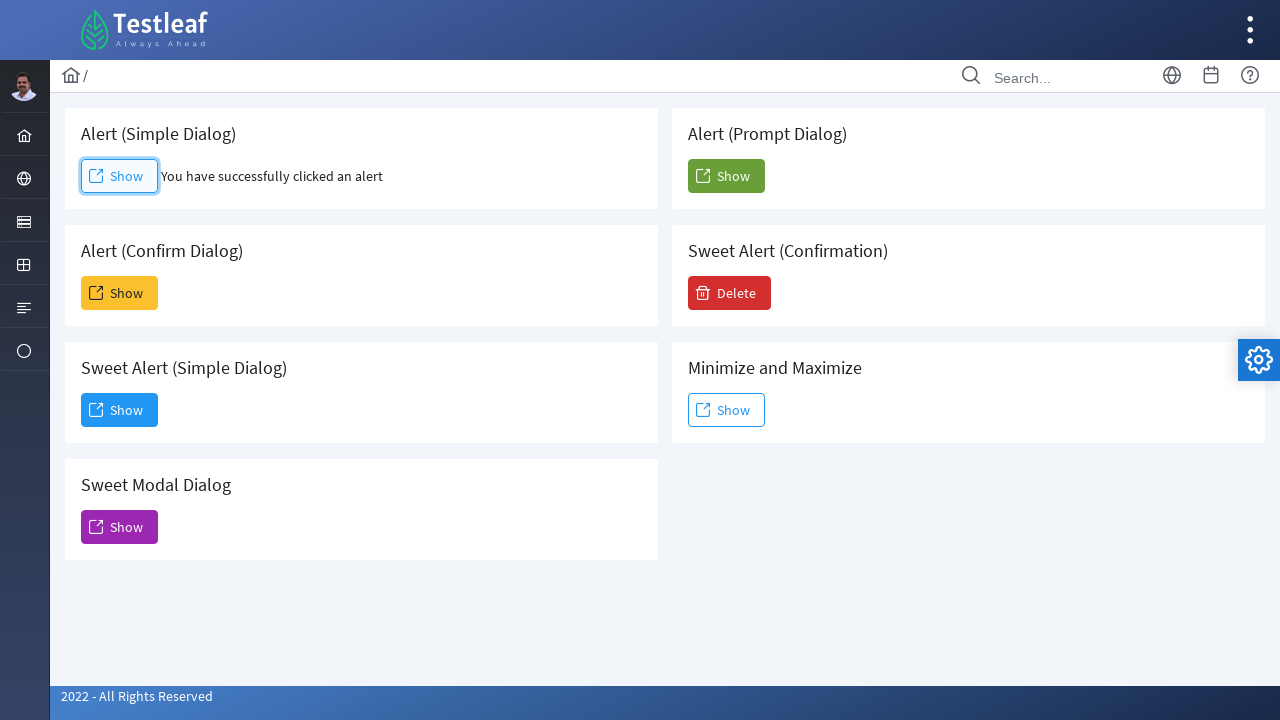

Waited 2 seconds after accepting simple alert
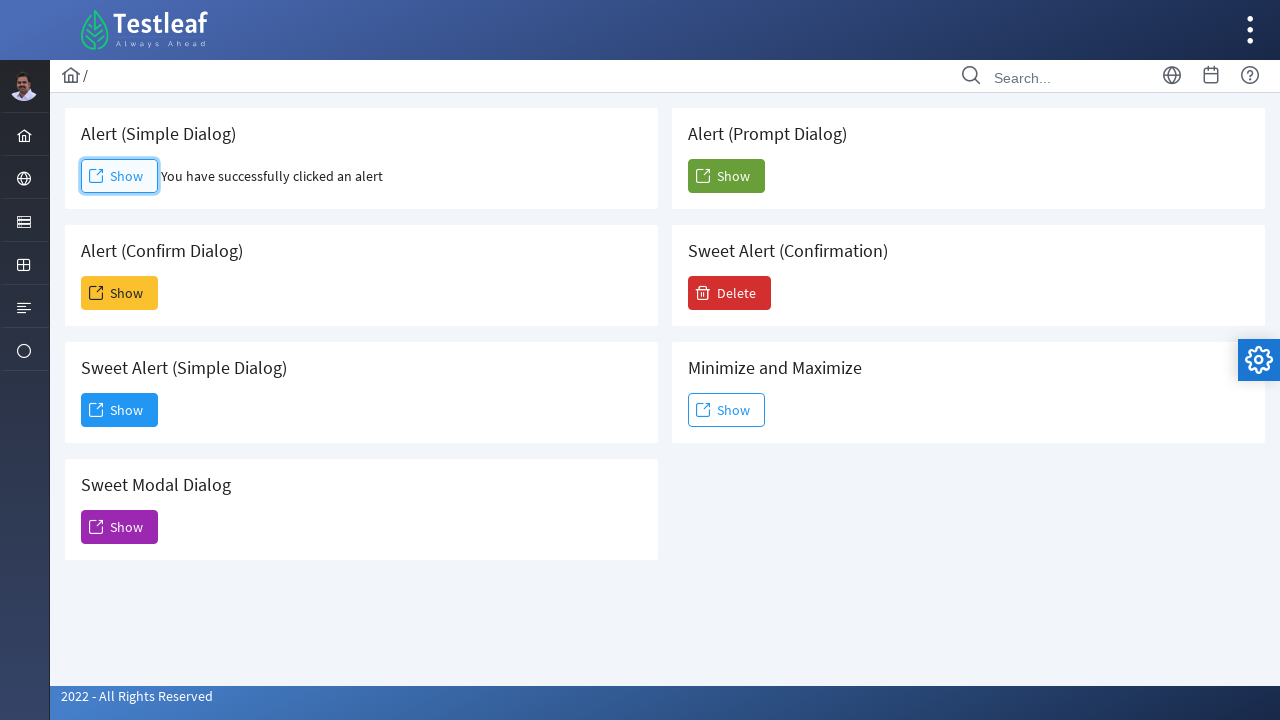

Clicked button for Alert (Confirm Dialog) at (120, 293) on xpath=//h5[text()=' Alert (Confirm Dialog)']/following-sibling::button
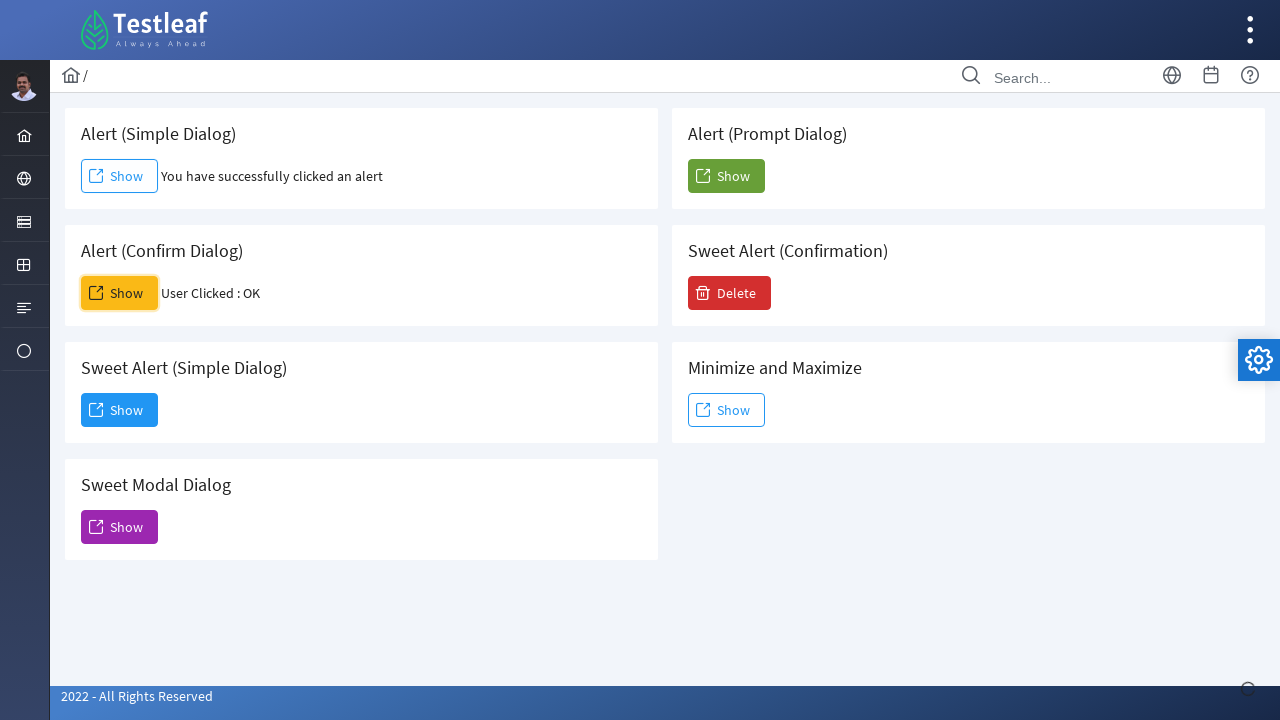

Set up dialog handler to dismiss confirmation alert
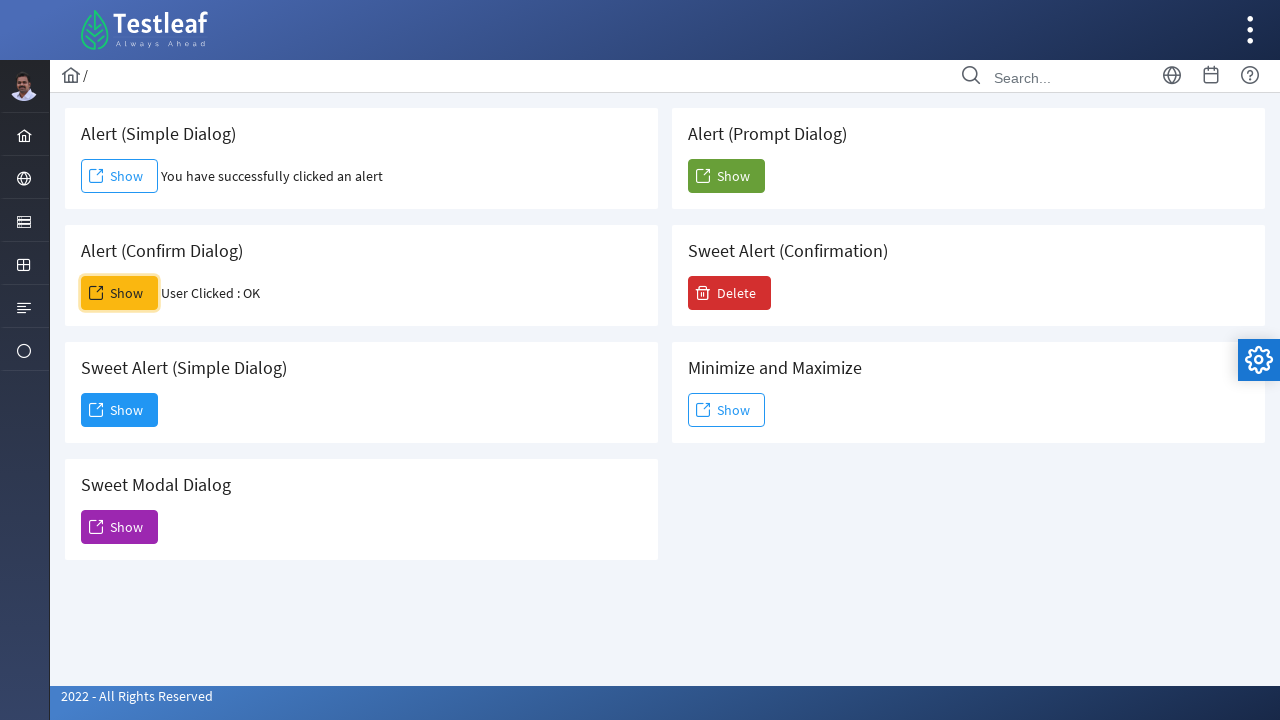

Waited 1 second after dismissing confirmation alert
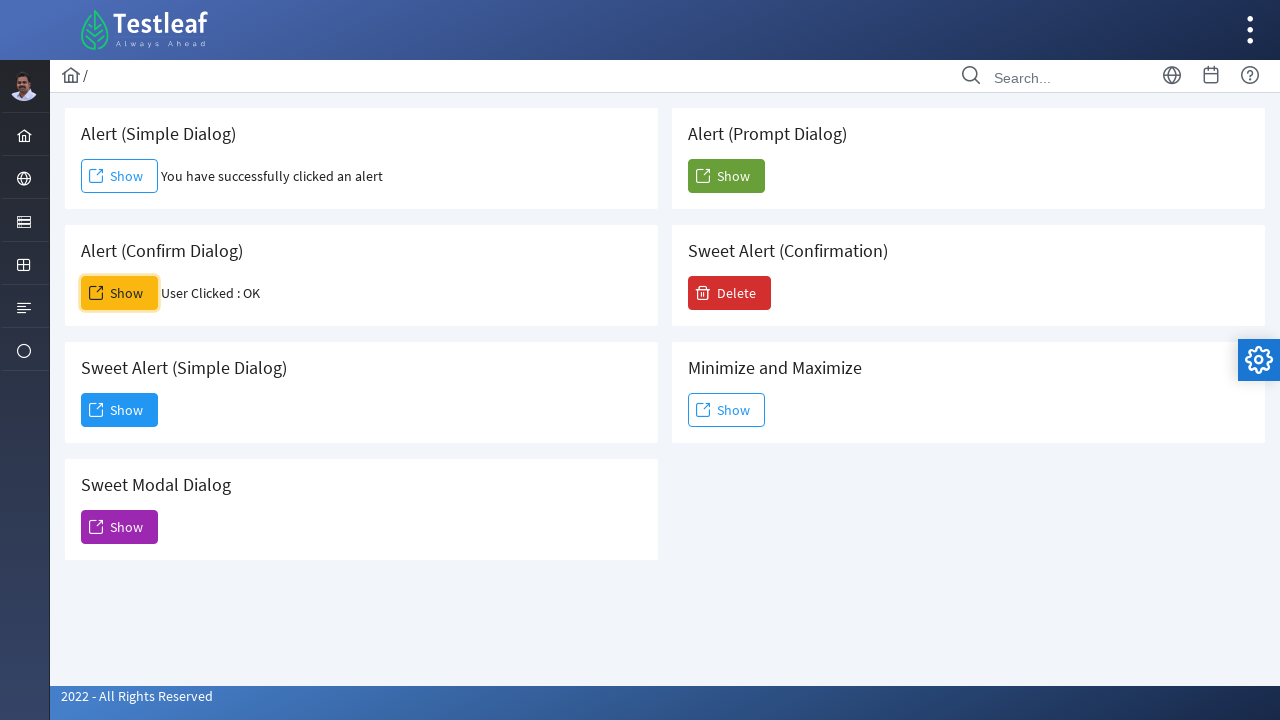

Clicked button for Sweet Alert (Simple Dialog) at (120, 410) on xpath=//h5[text()='Sweet Alert (Simple Dialog)']/following-sibling::button
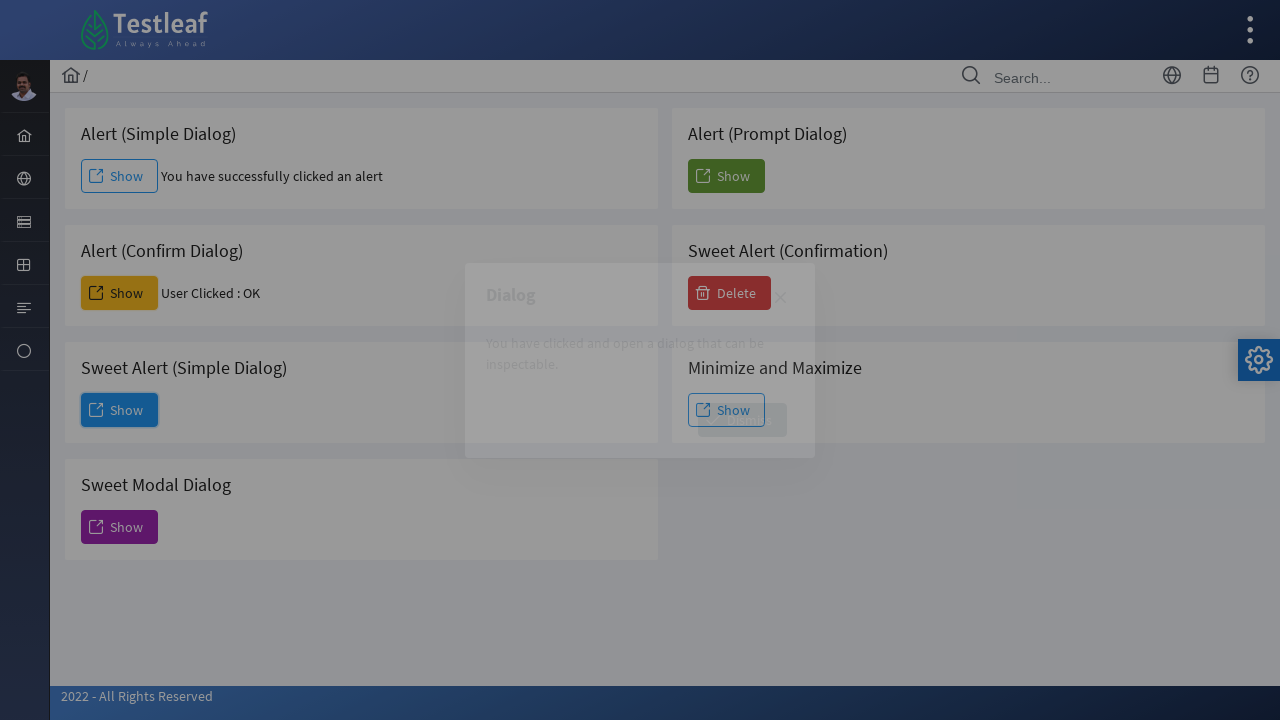

Clicked Dismiss button on sweet alert at (742, 420) on xpath=//span[text()='Dismiss']
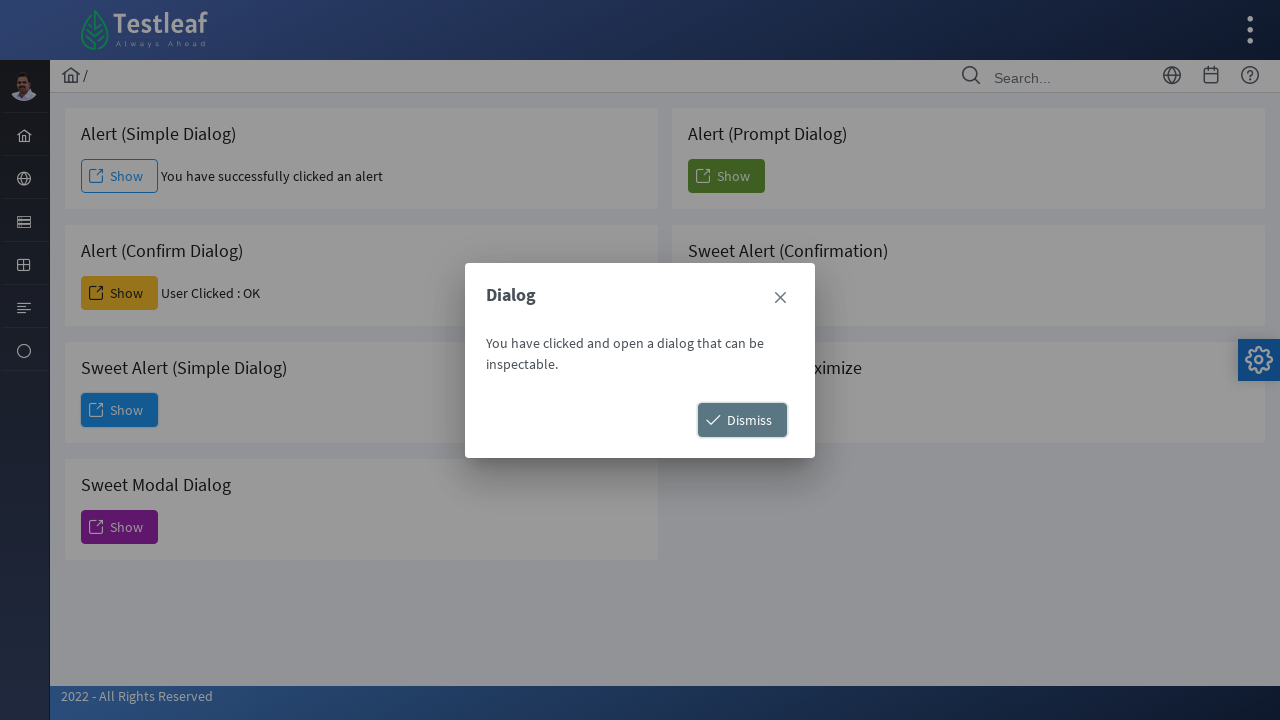

Waited 2 seconds after dismissing sweet alert
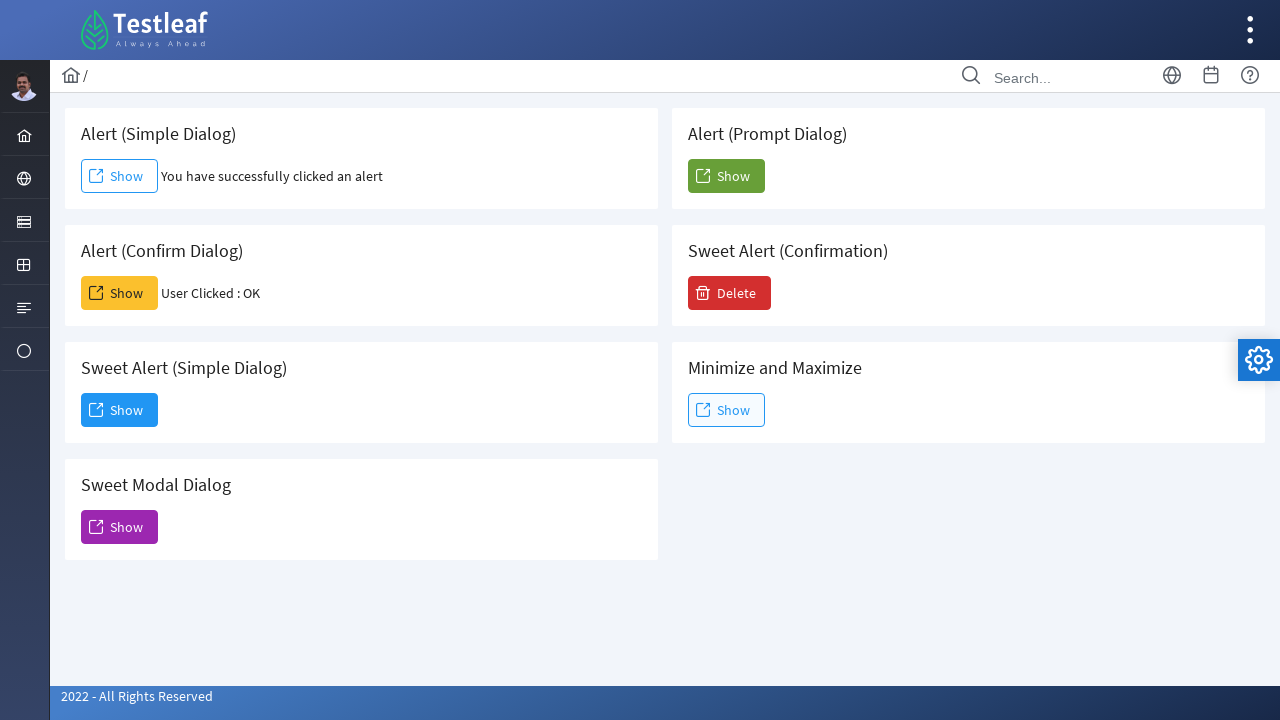

Set up dialog handler to accept prompt alert with 'sai'
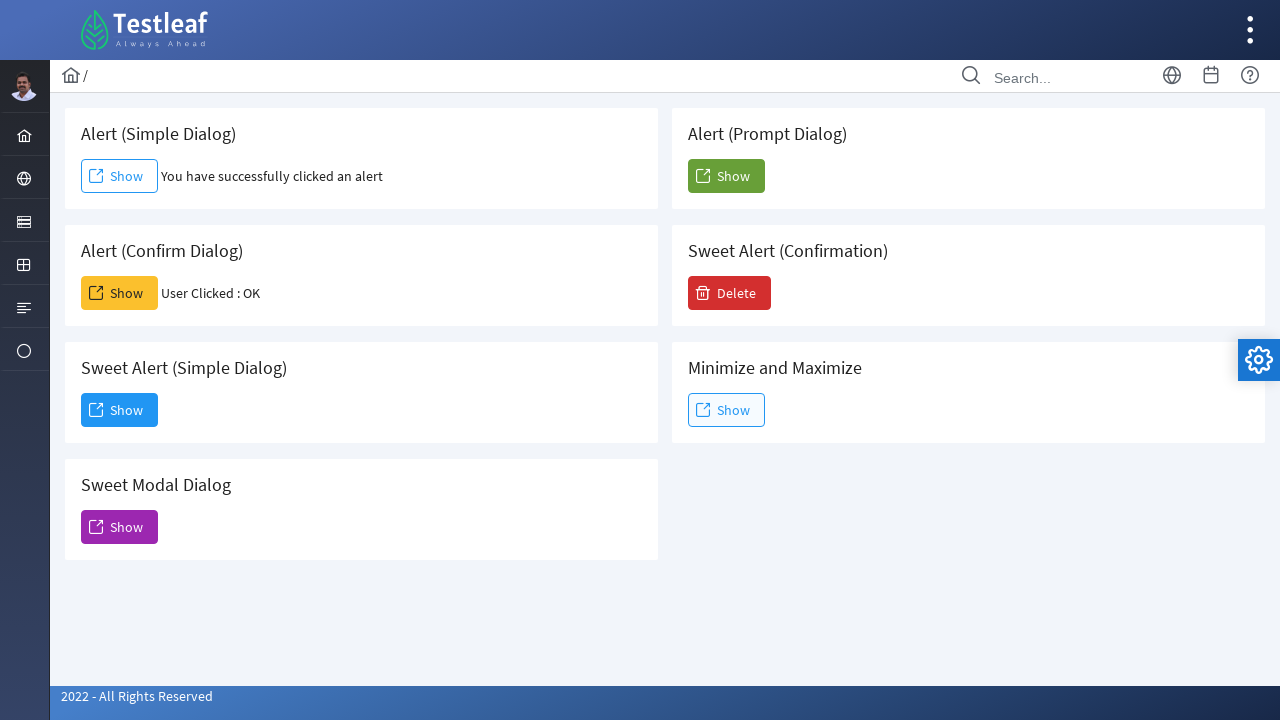

Clicked button for Alert (Prompt Dialog) at (726, 176) on xpath=//h5[text()=' Alert (Prompt Dialog)']/following-sibling::button
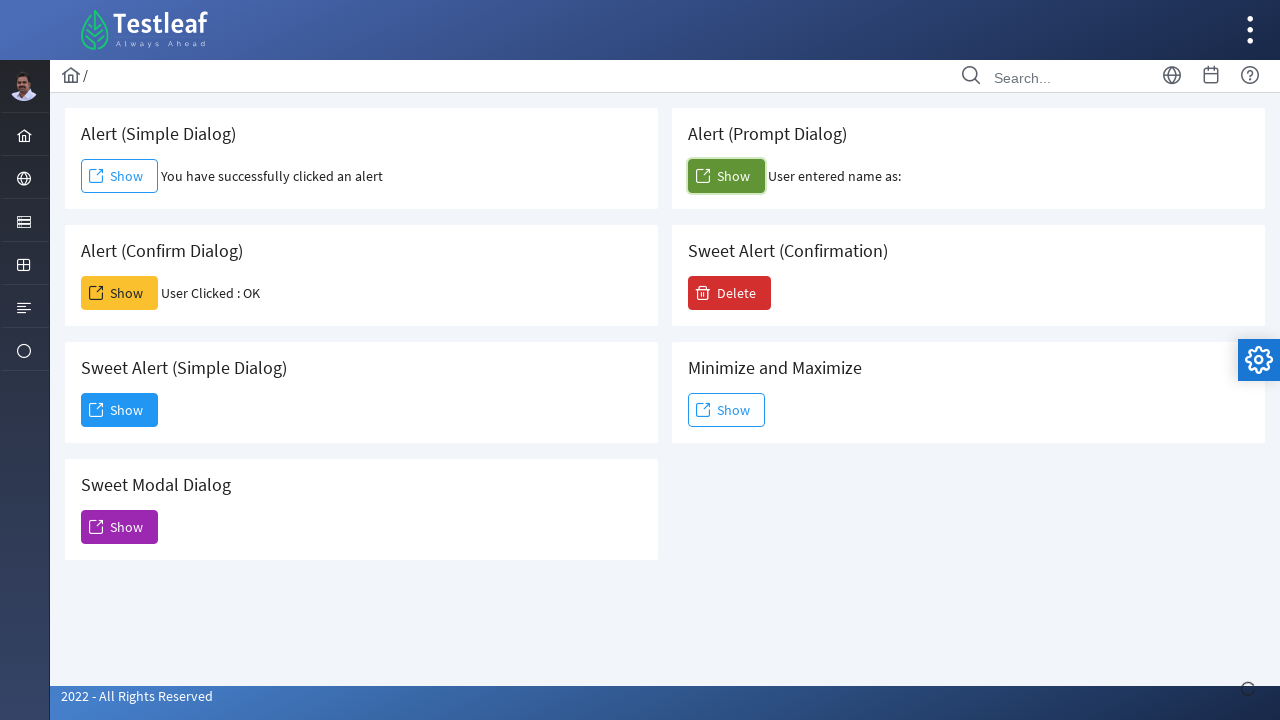

Clicked Delete button for Sweet Alert confirmation at (730, 293) on xpath=//span[text()='Delete']
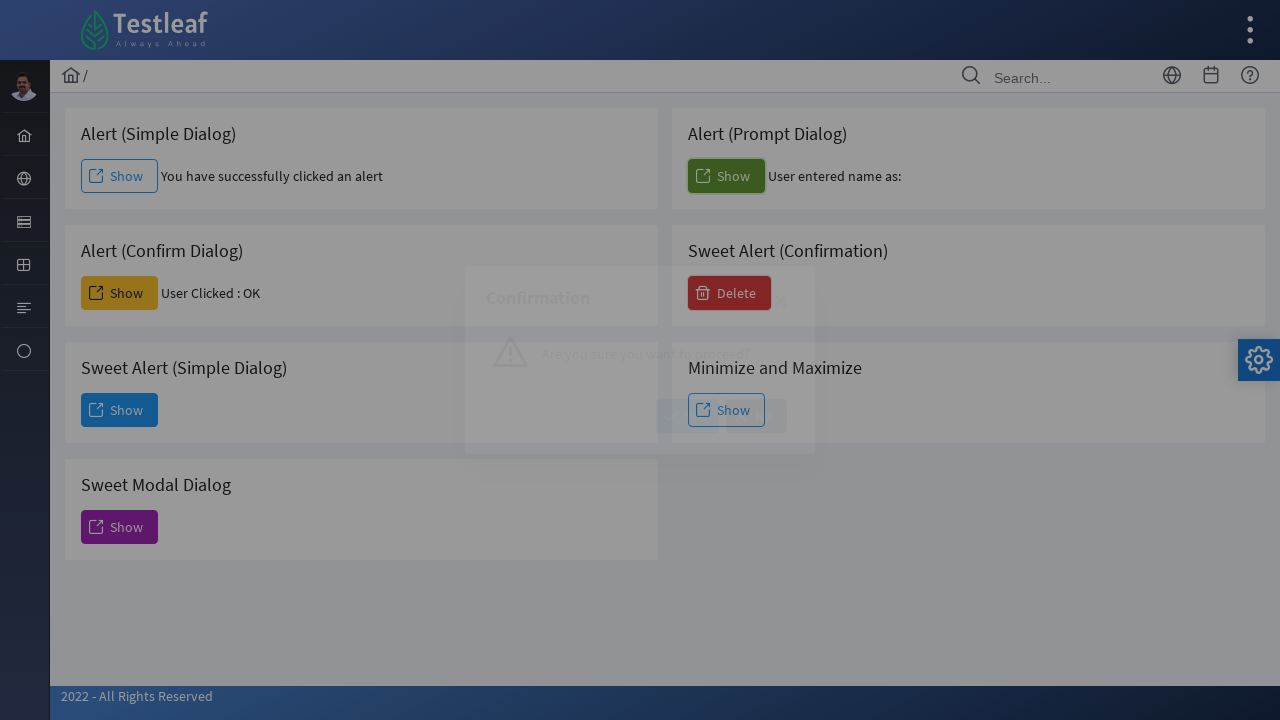

Clicked Yes button to confirm deletion at (688, 416) on xpath=//span[text()='Yes']
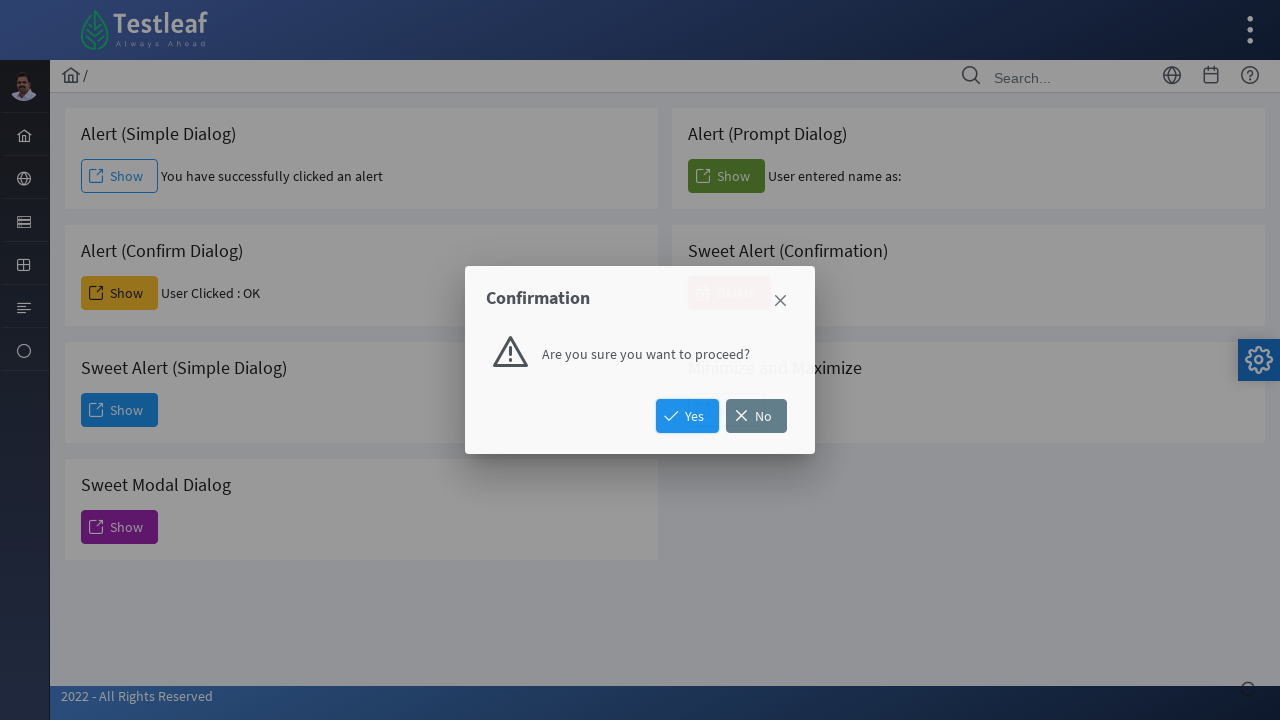

Clicked button for Minimize and Maximize functionality at (726, 410) on xpath=//h5[text()='Minimize and Maximize']/following-sibling::button
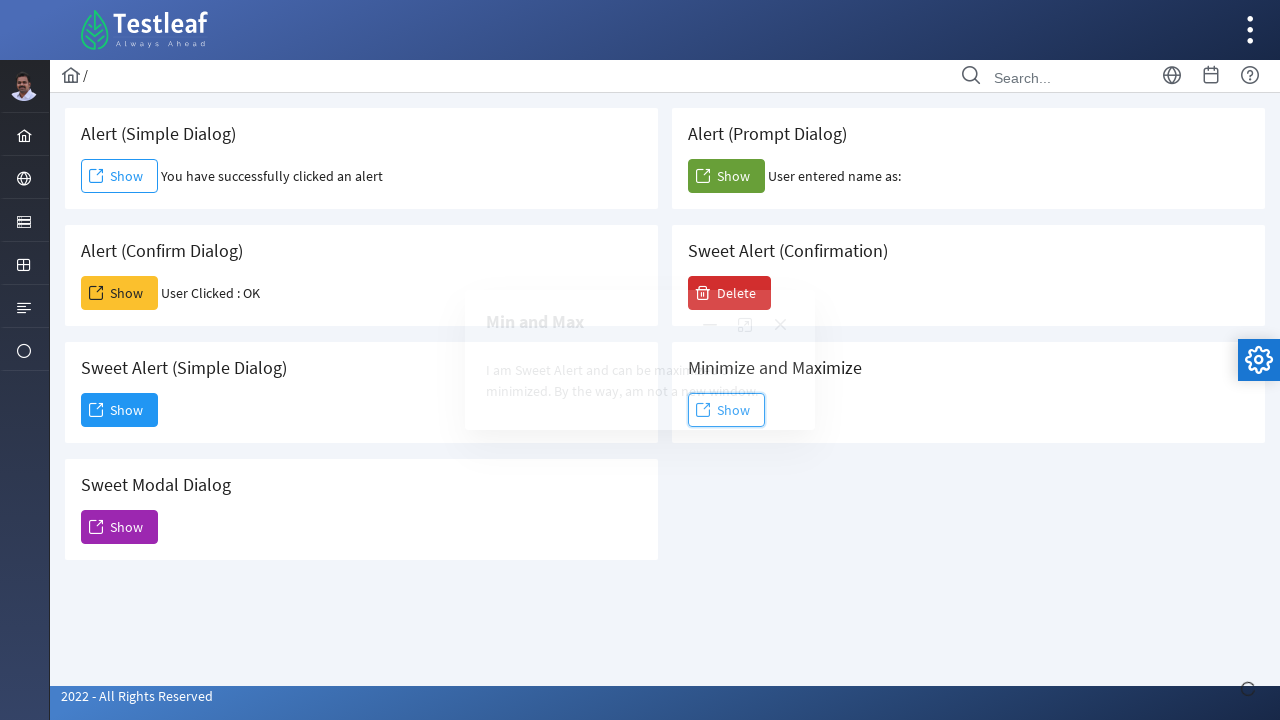

Clicked on Min and Max action link at (710, 325) on (//span[text()='Min and Max']/following-sibling::a)[3]
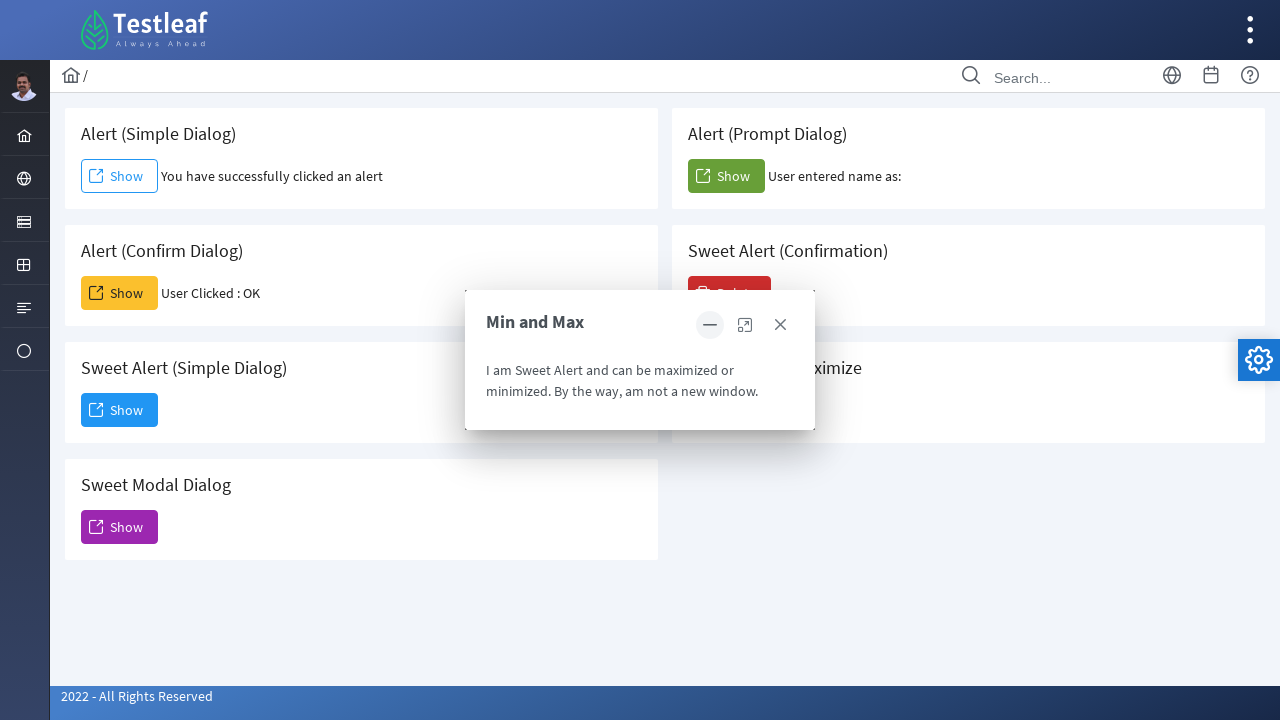

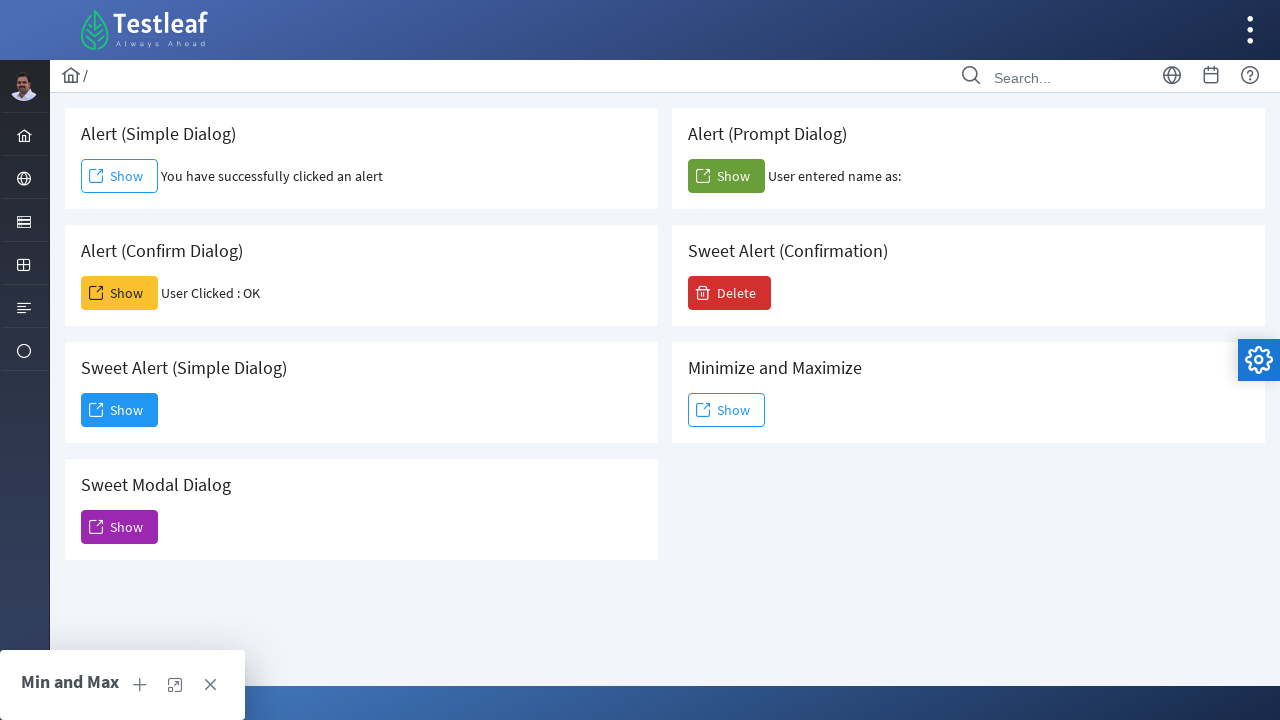